Tests a redirect acceptance flow by clicking a button that opens a new window, solving a math problem, and submitting the answer

Starting URL: http://suninjuly.github.io/redirect_accept.html

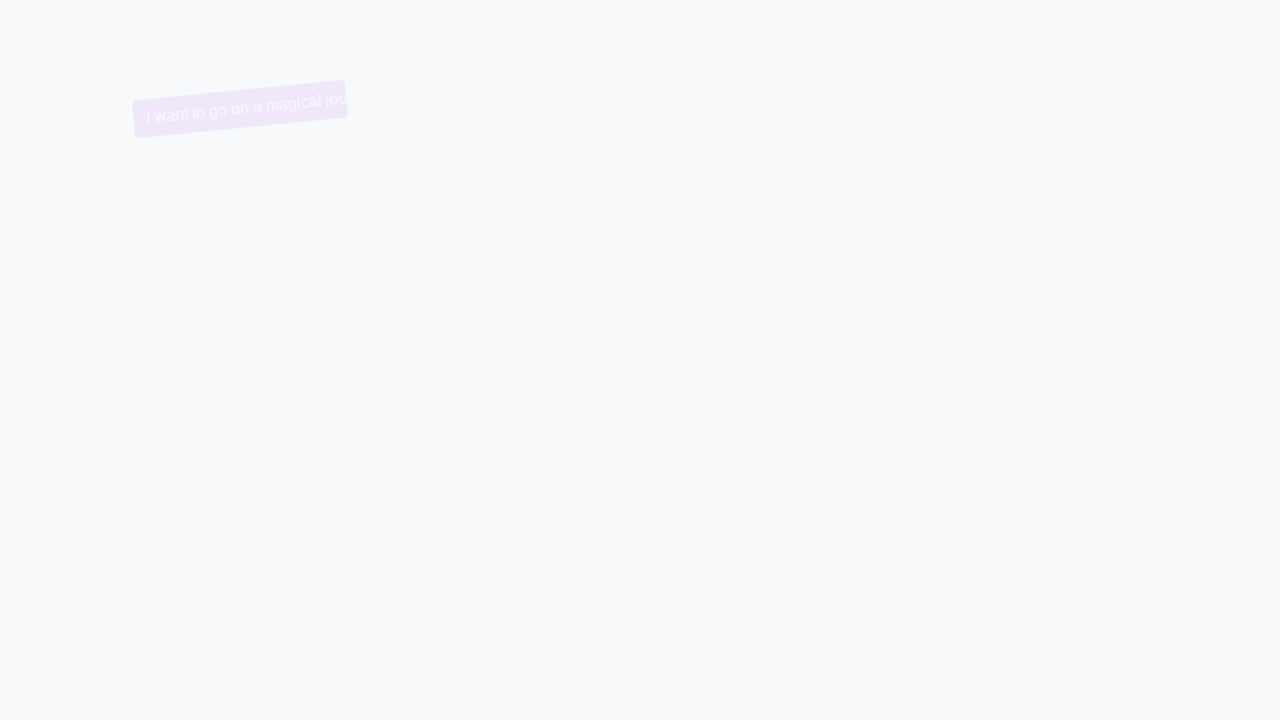

Clicked redirect button to open new window at (546, 135) on button.btn
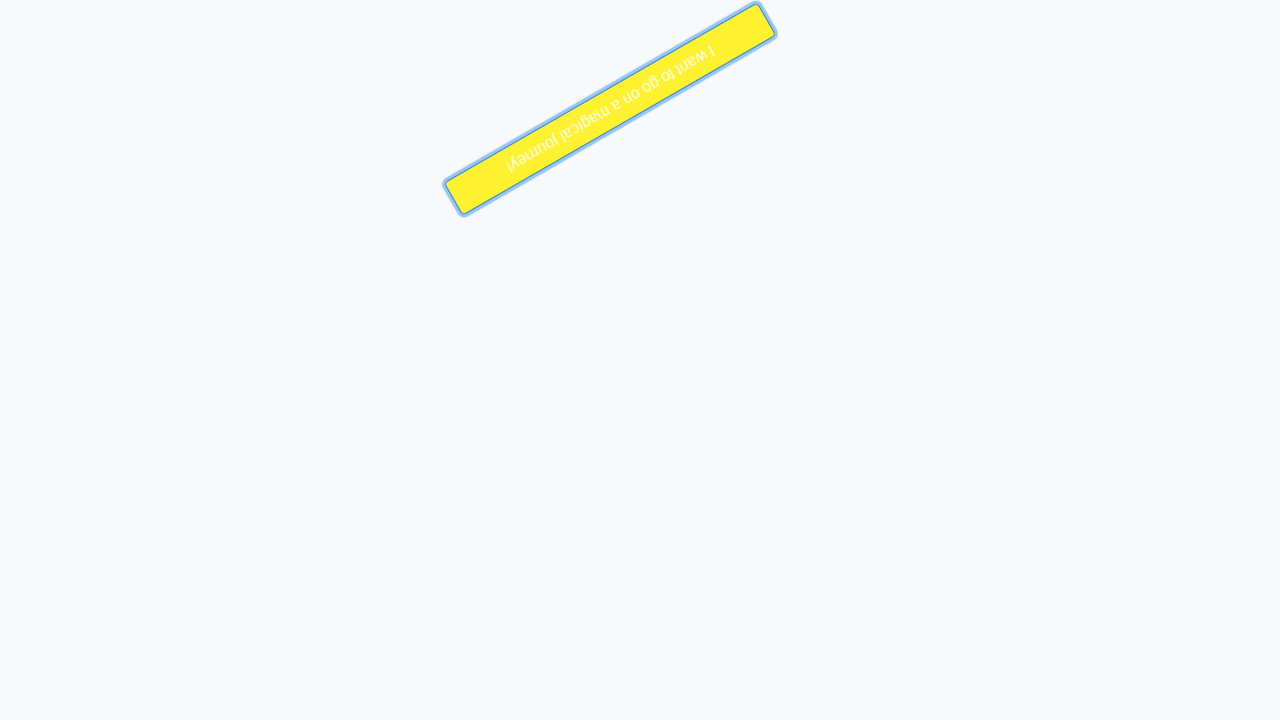

New page/tab opened and switched to it at (703, 154) on button.btn
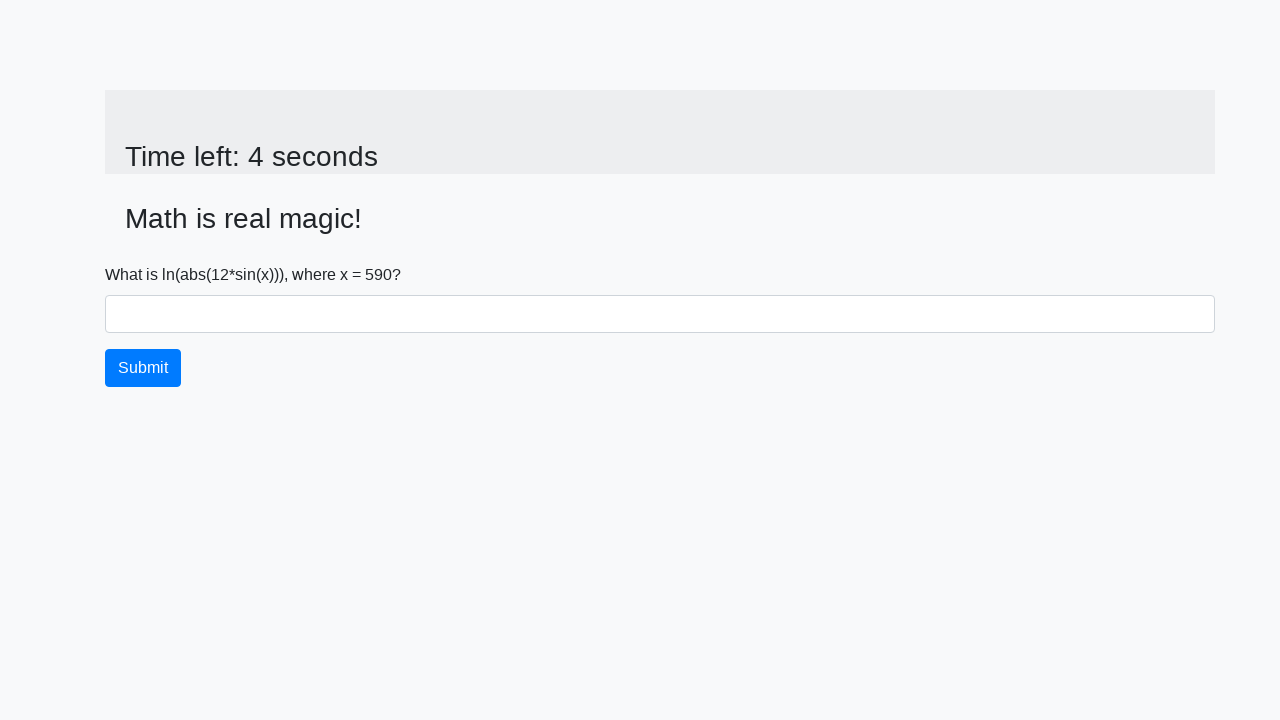

Retrieved input value from new page: 590
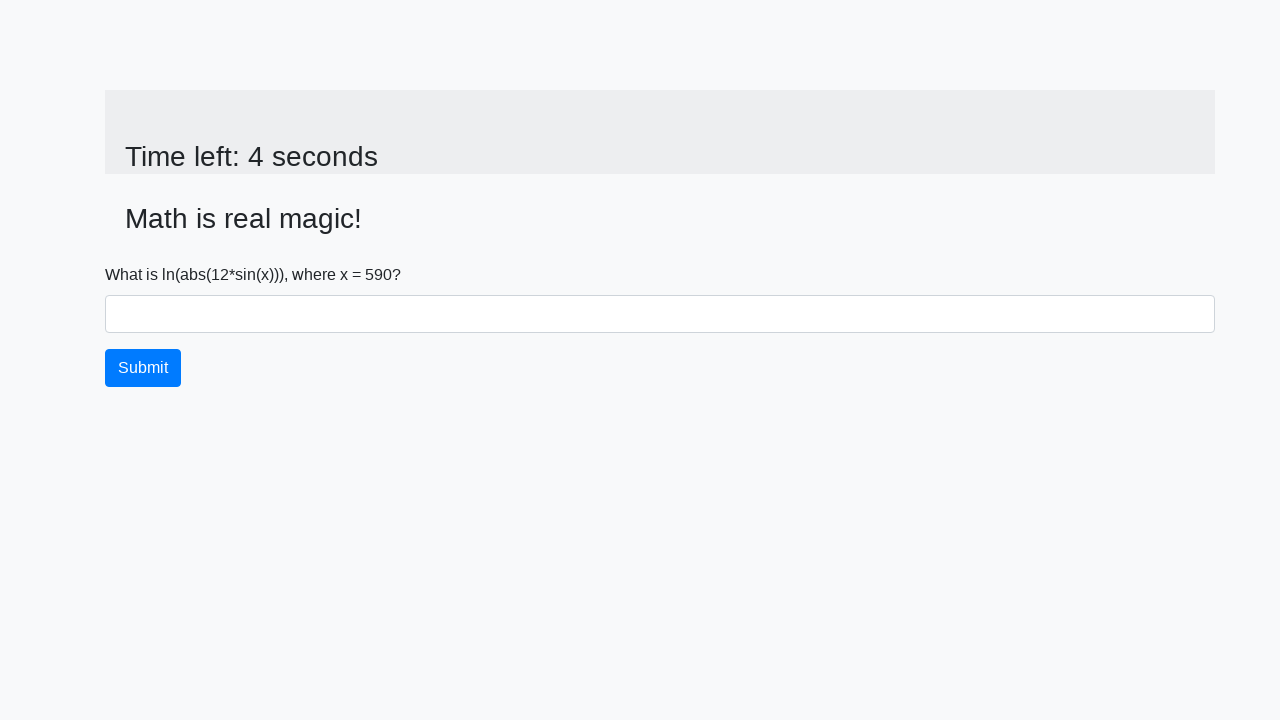

Calculated answer using math formula: 1.941148138211356
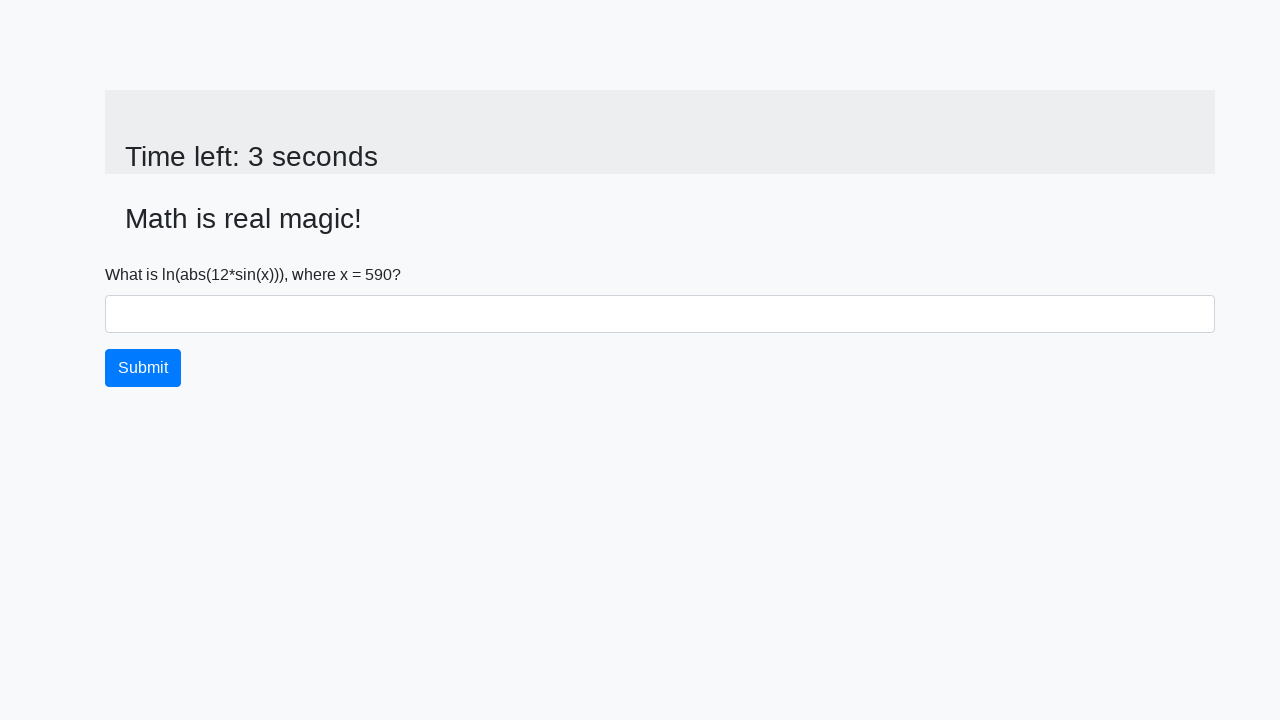

Filled answer field with calculated value on #answer
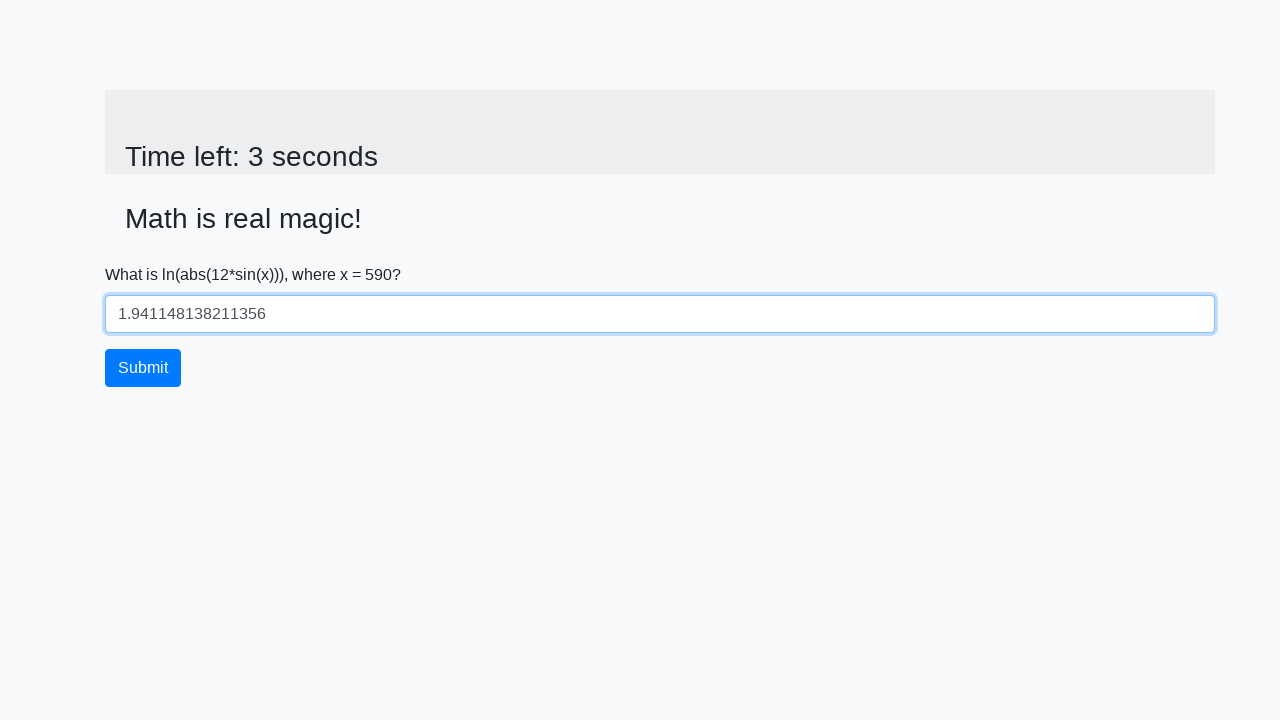

Clicked submit button to submit answer at (143, 368) on button.btn
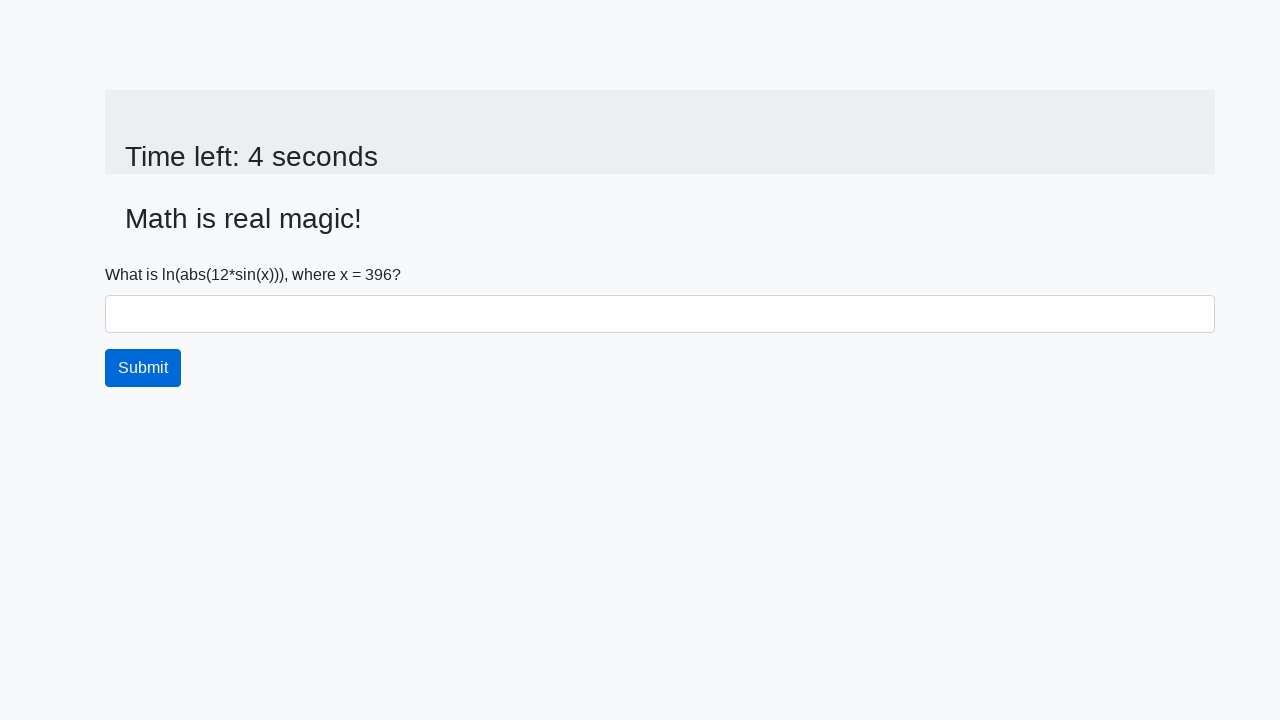

Set up dialog handler to accept alerts
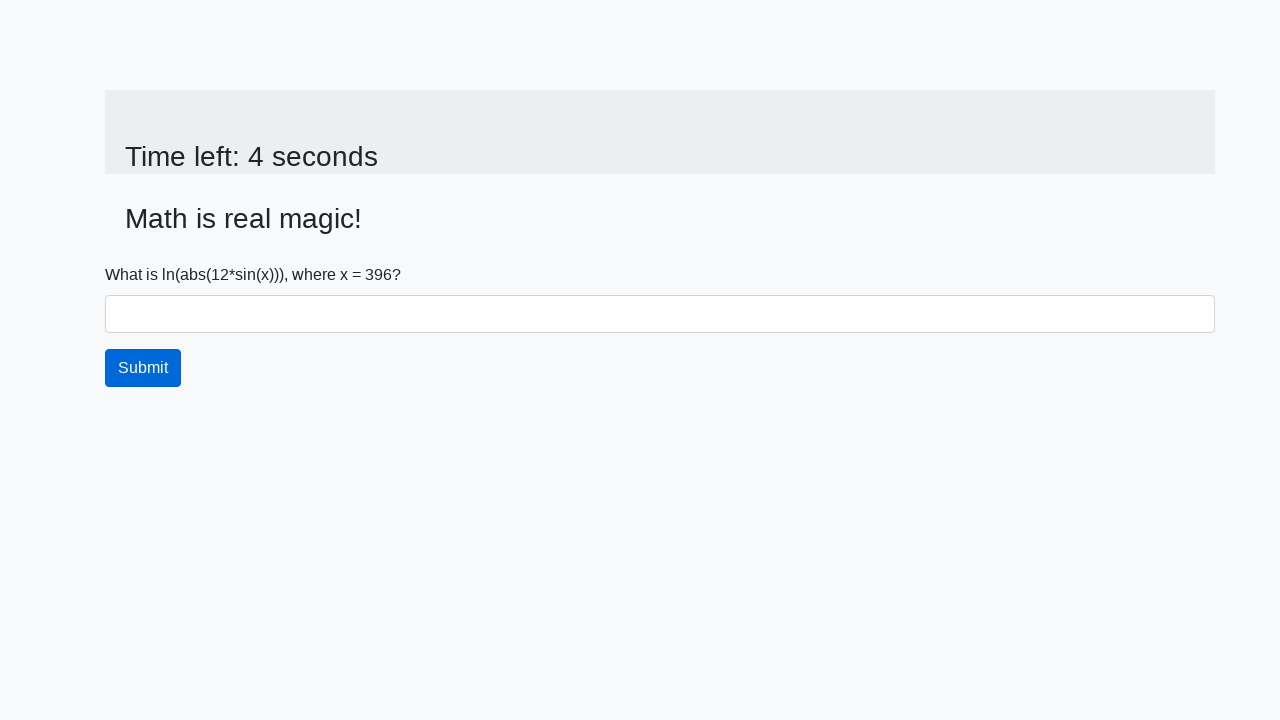

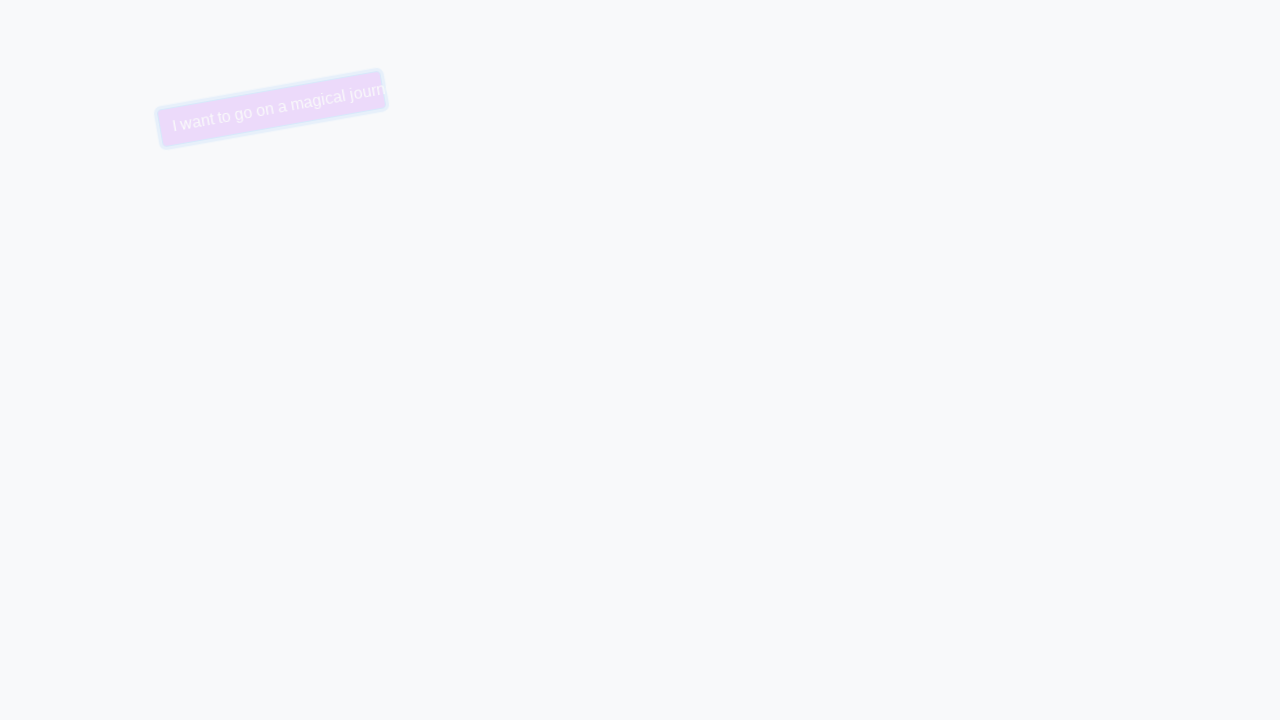